Tests dynamic loading functionality by clicking Start button and verifying "Hello World!" text appears after loading completes

Starting URL: https://the-internet.herokuapp.com/dynamic_loading/1

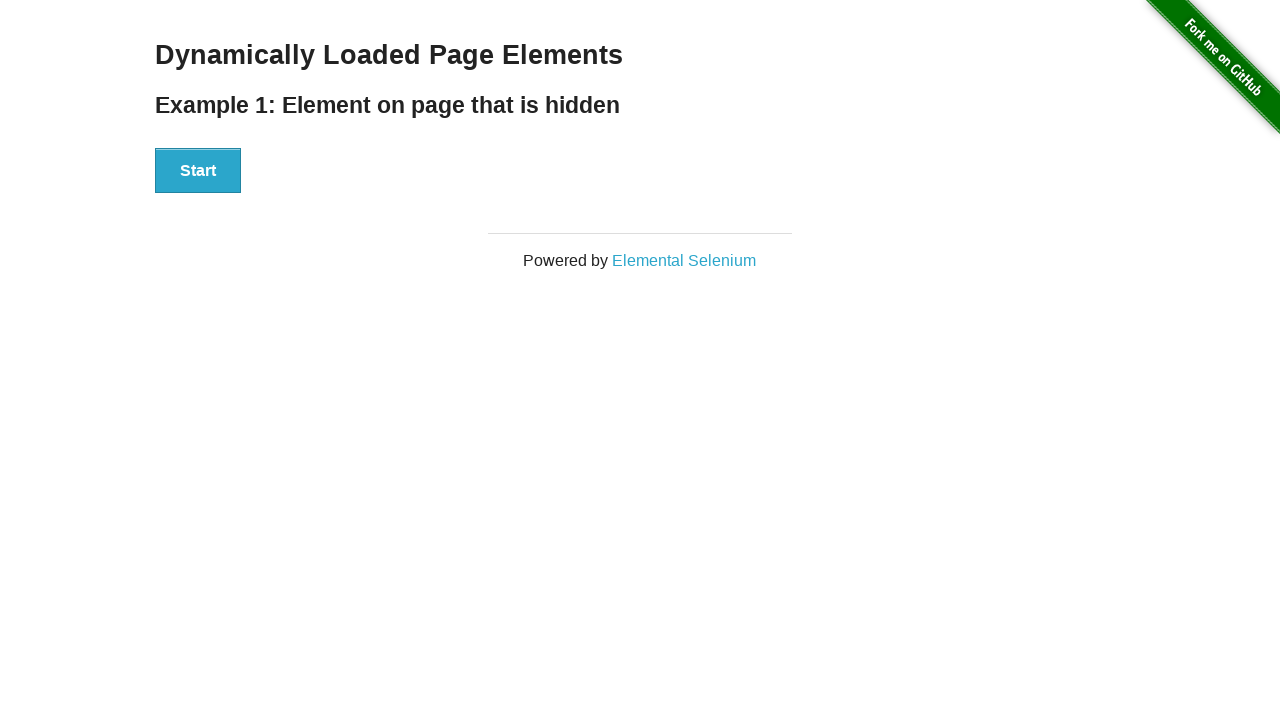

Clicked Start button to initiate dynamic loading at (198, 171) on xpath=//button
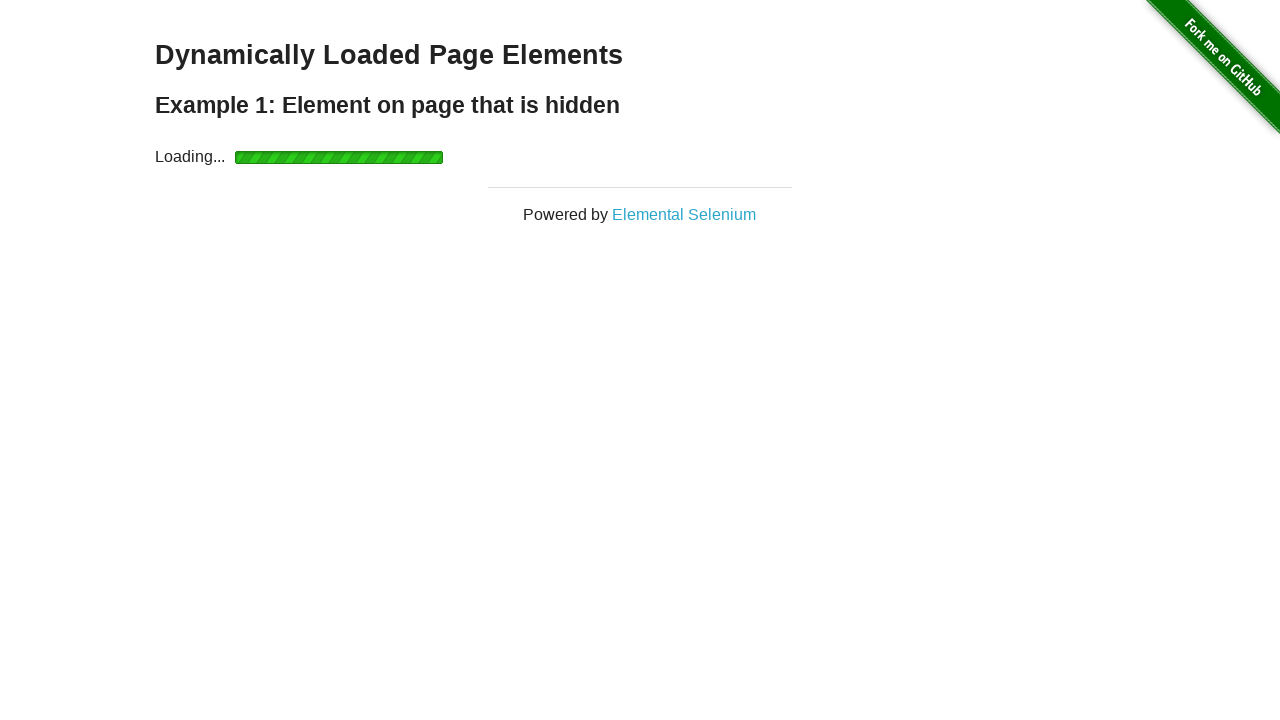

Loading completed and 'Hello World!' text became visible
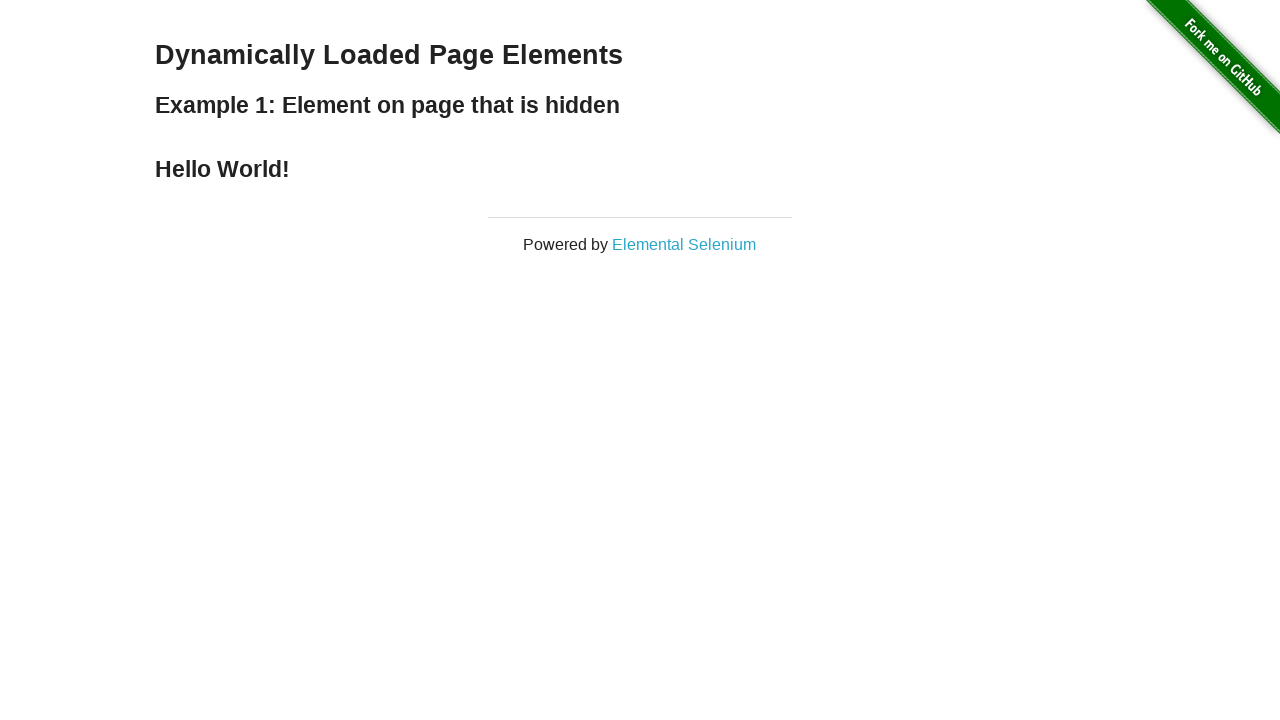

Located the 'Hello World!' text element
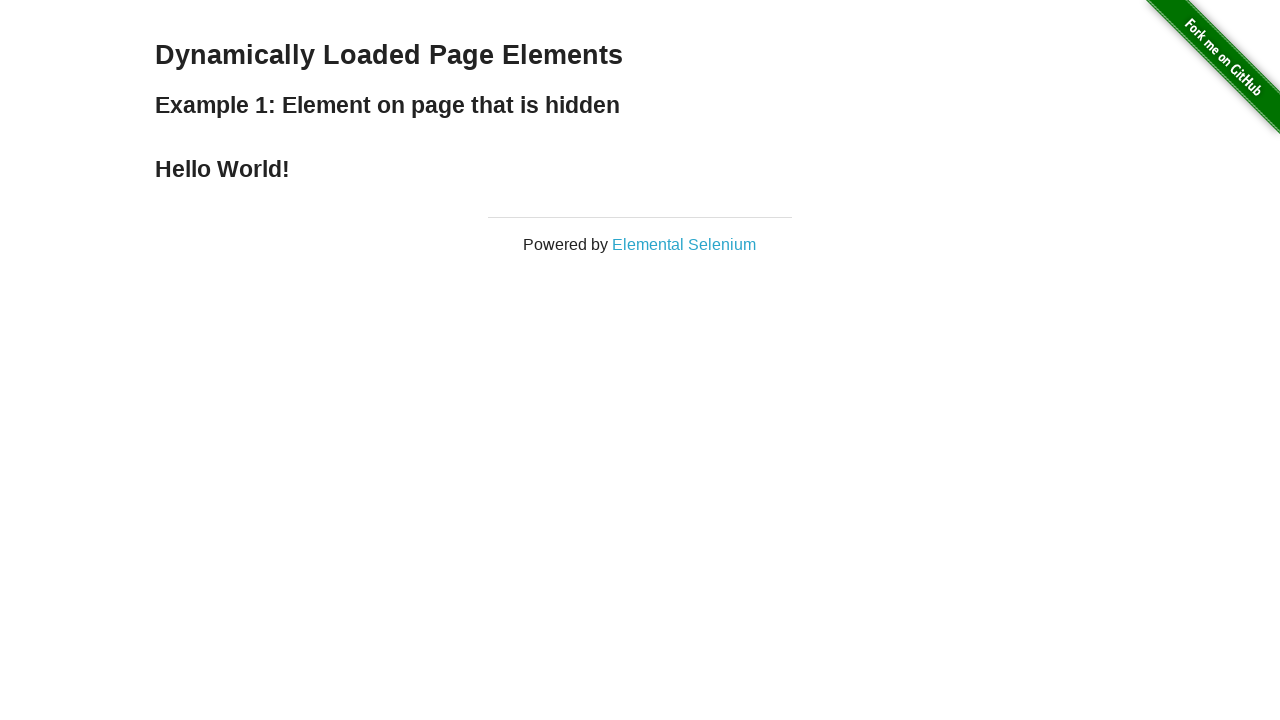

Verified that 'Hello World!' text content matches expected value
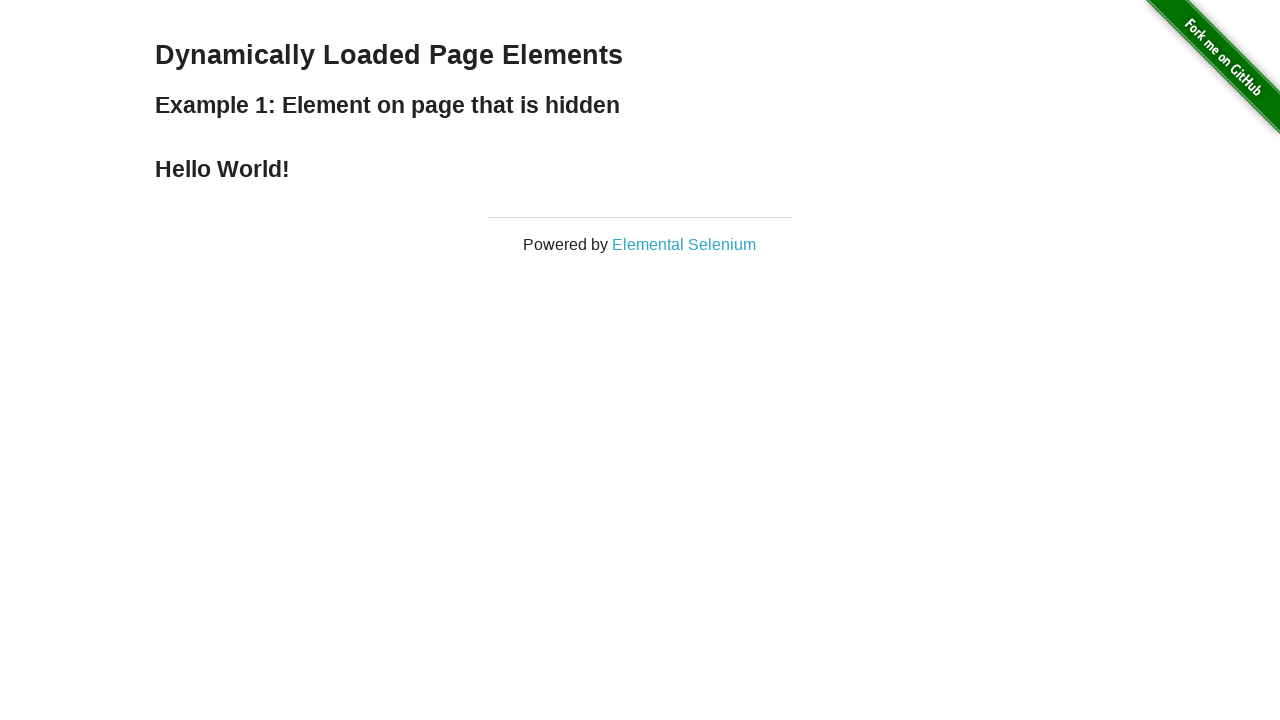

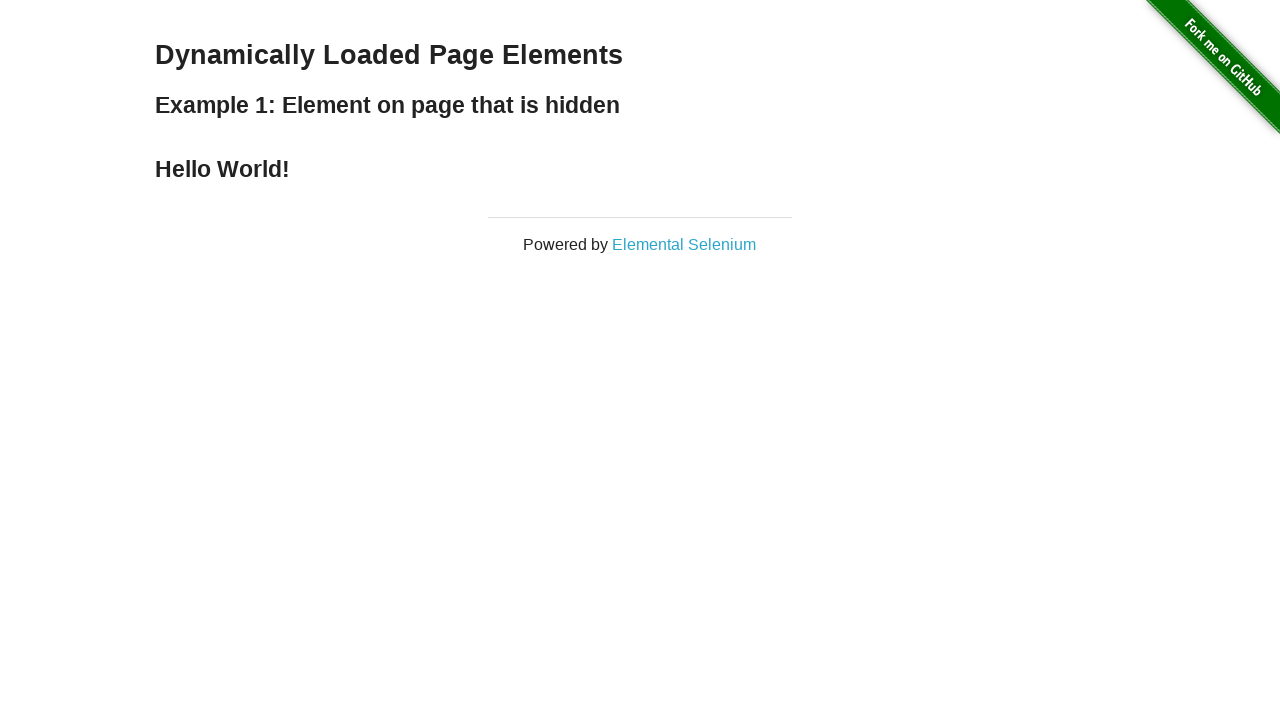